Tests hovering over Main Item 2 to reveal submenu and clicking on Sub Item

Starting URL: https://demoqa.com/menu

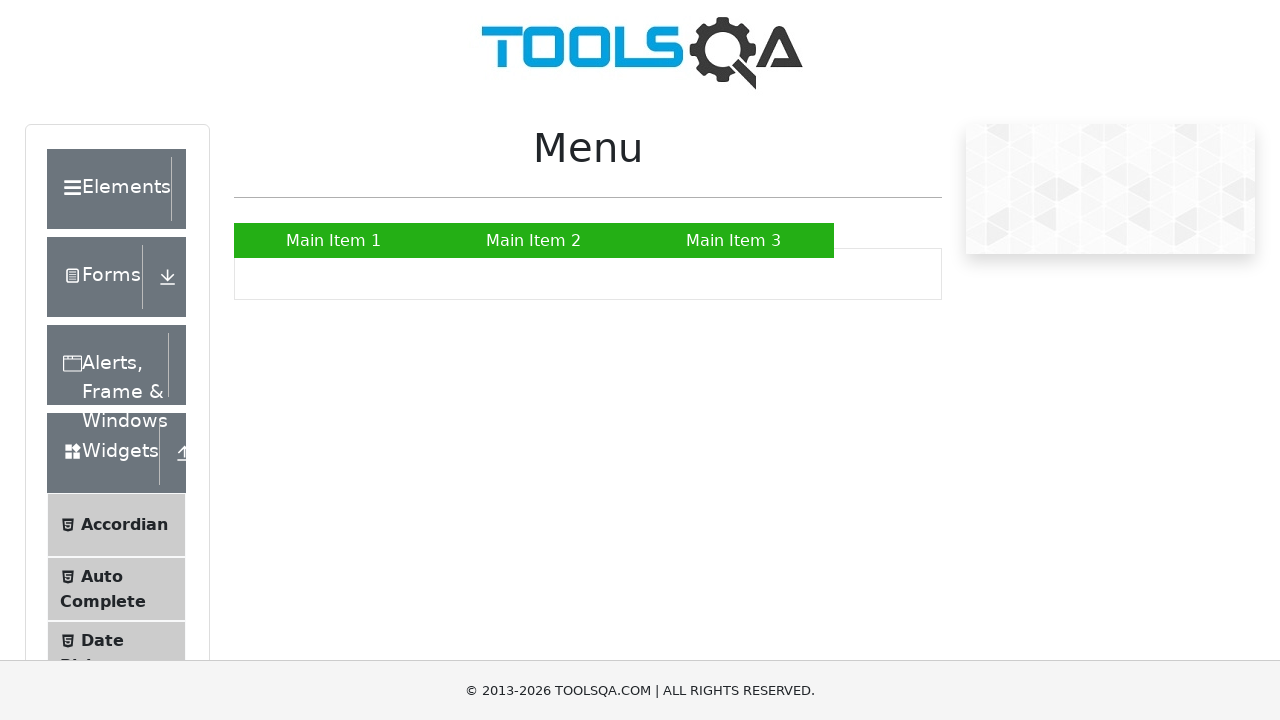

Hovered over Main Item 2 to reveal submenu at (534, 240) on text=Main Item 2
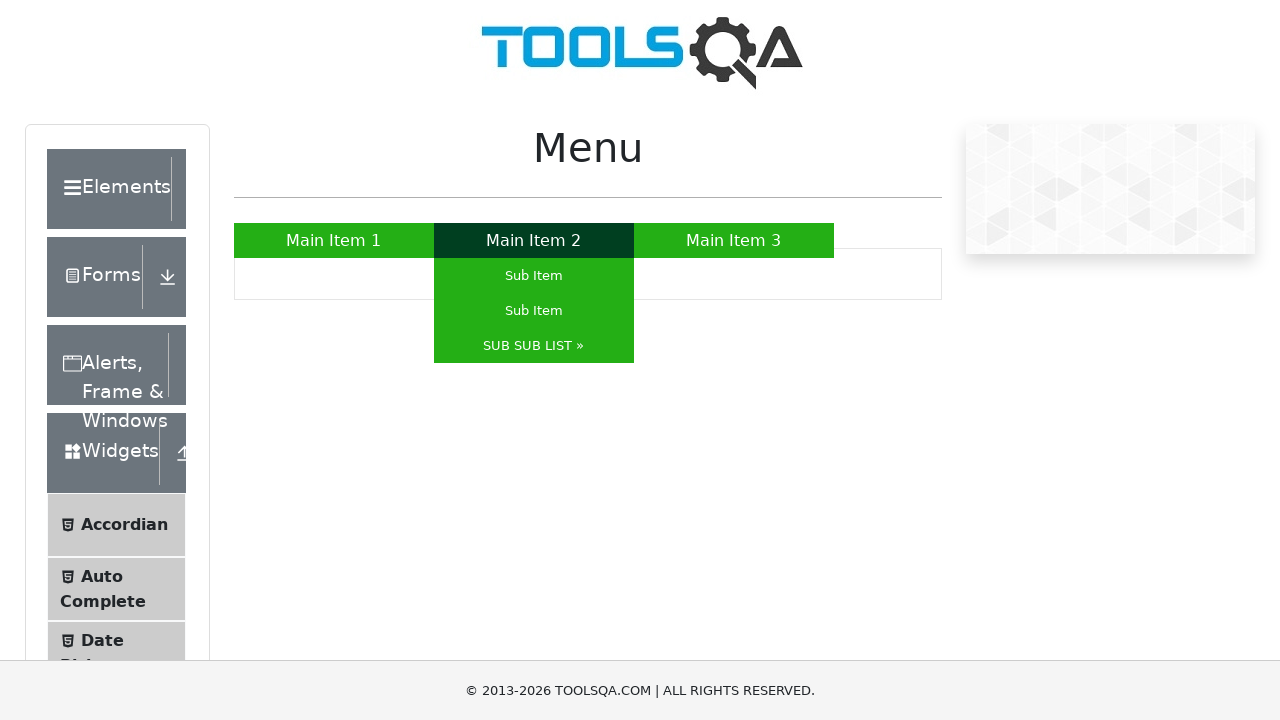

Clicked on Sub Item at (534, 276) on text=Sub Item
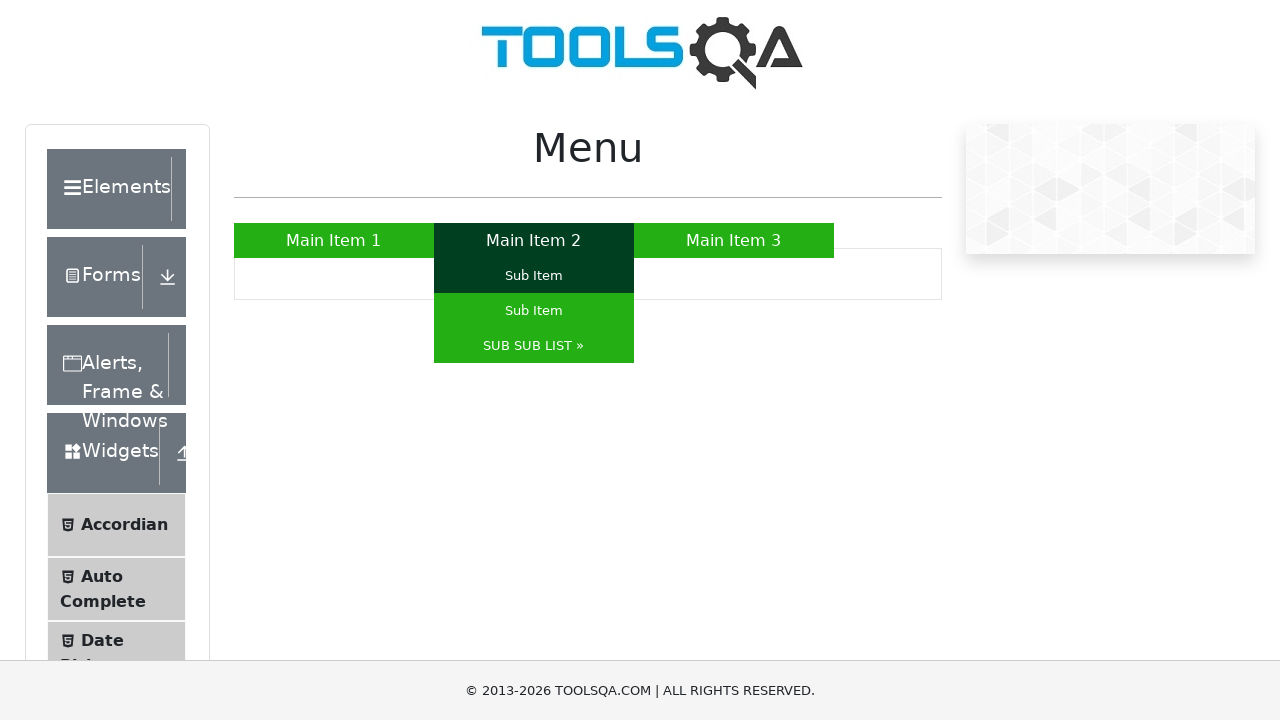

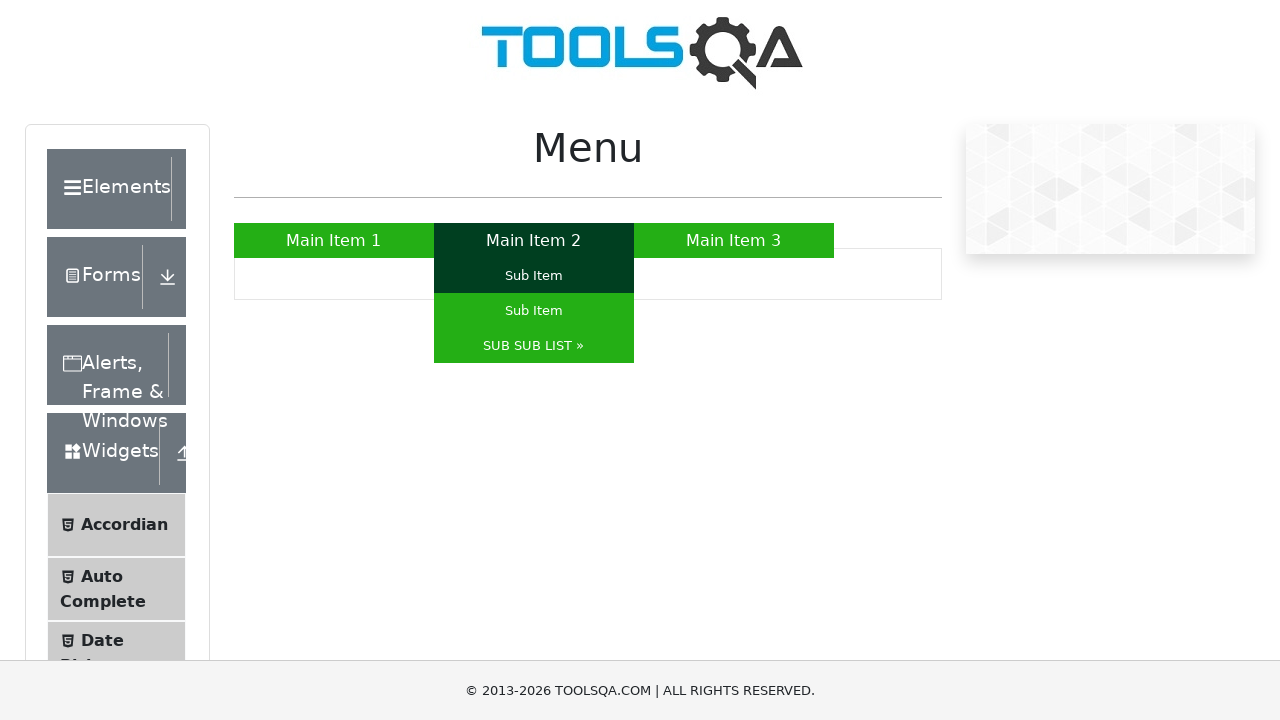